Tests tooltip functionality by hovering over an input field and verifying the tooltip content appears with the expected text

Starting URL: https://automationfc.github.io/jquery-tooltip/

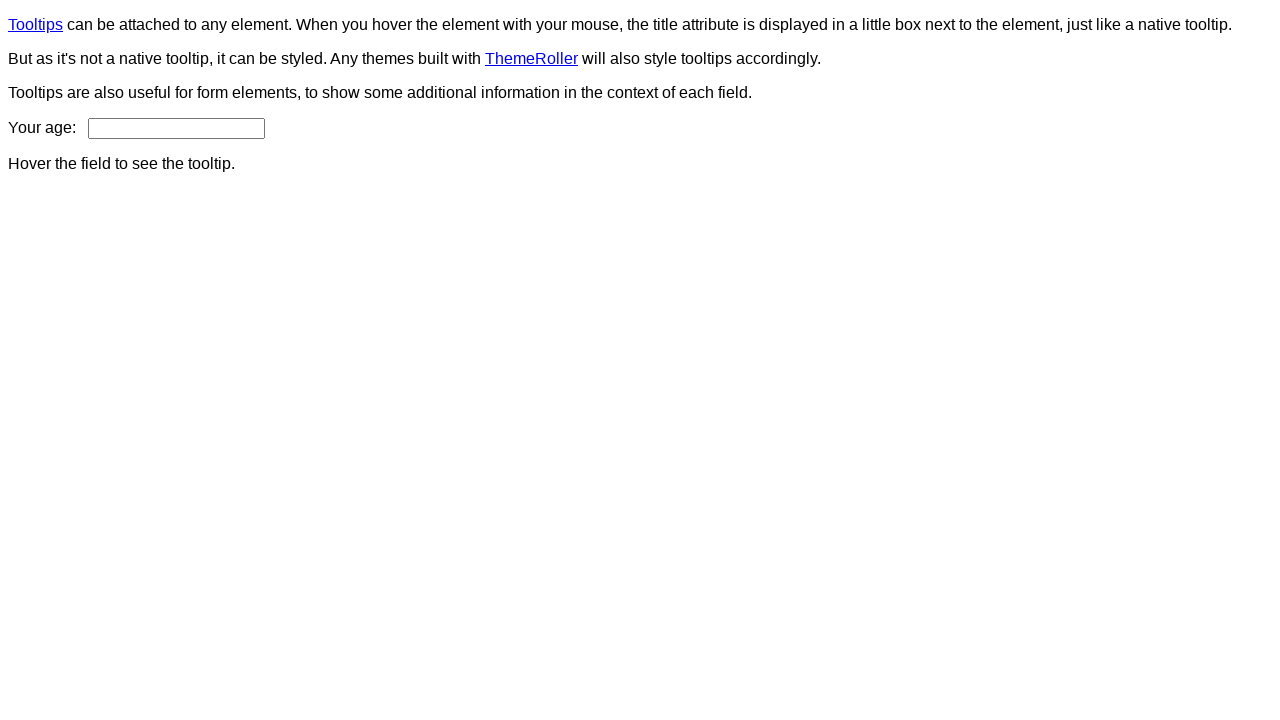

Hovered over age input field to trigger tooltip at (176, 128) on input#age
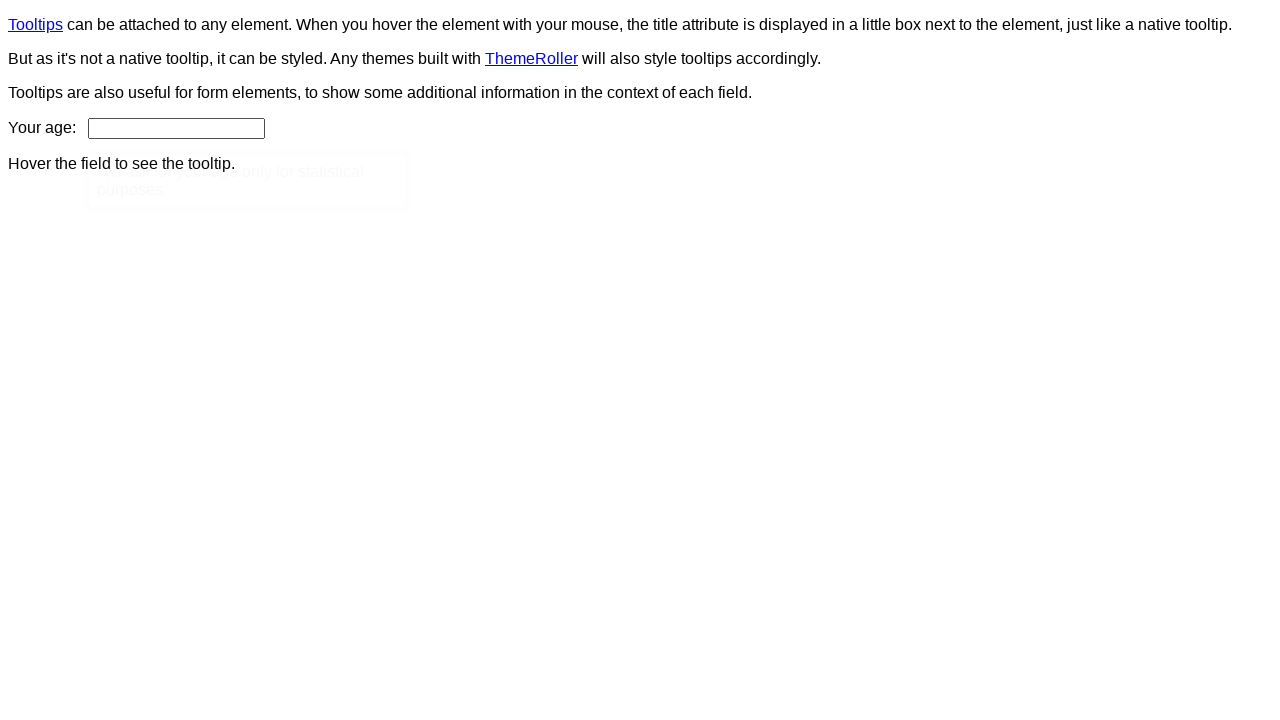

Tooltip appeared with content loaded
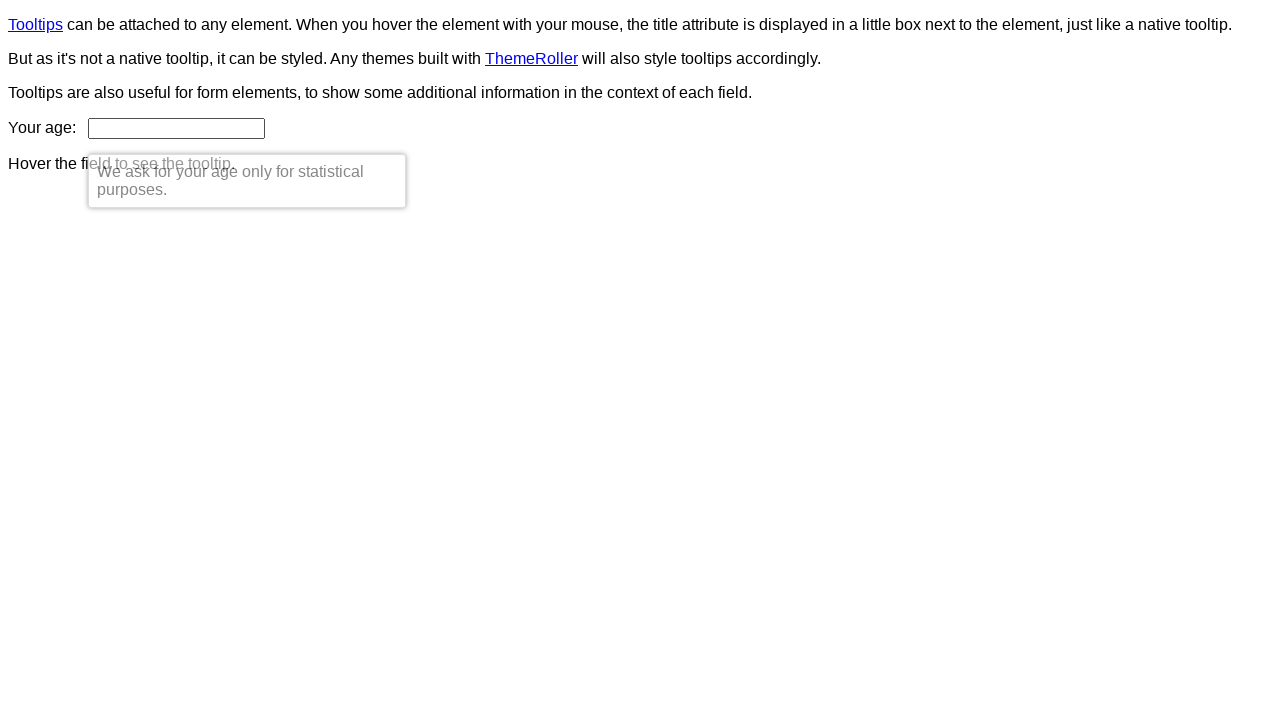

Retrieved tooltip text content
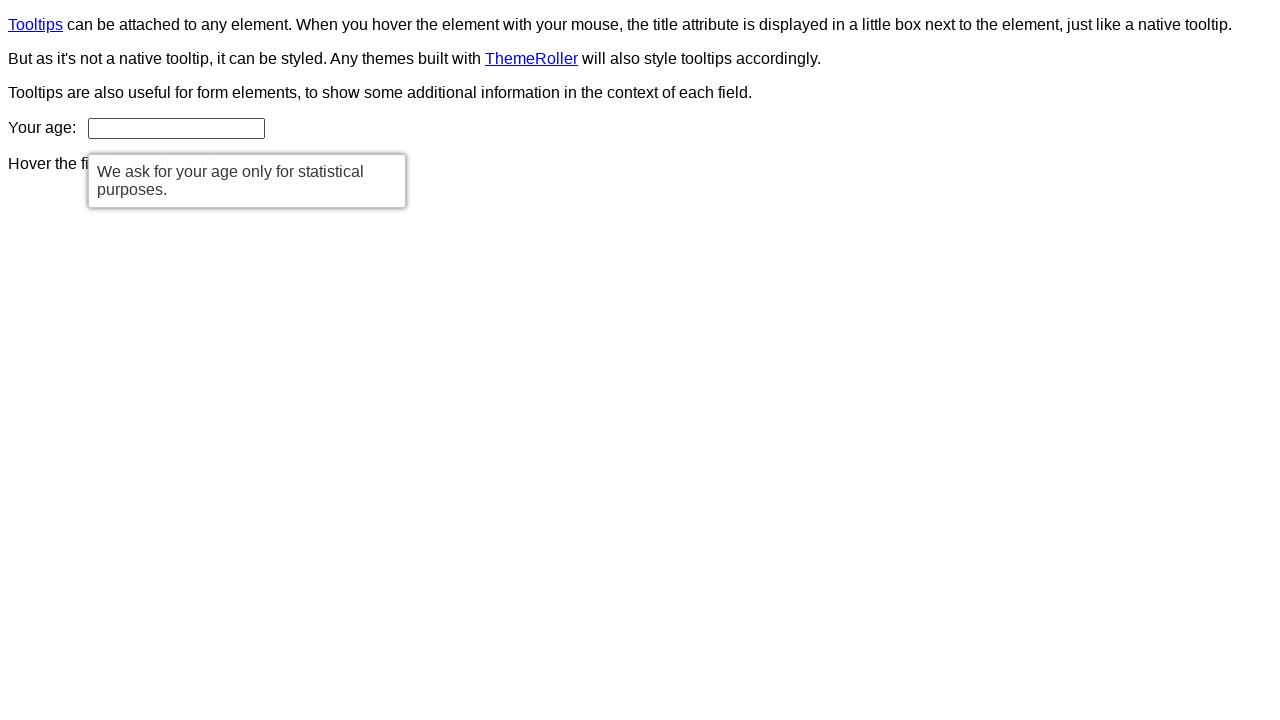

Verified tooltip contains expected text: 'We ask for your age only for statistical purposes.'
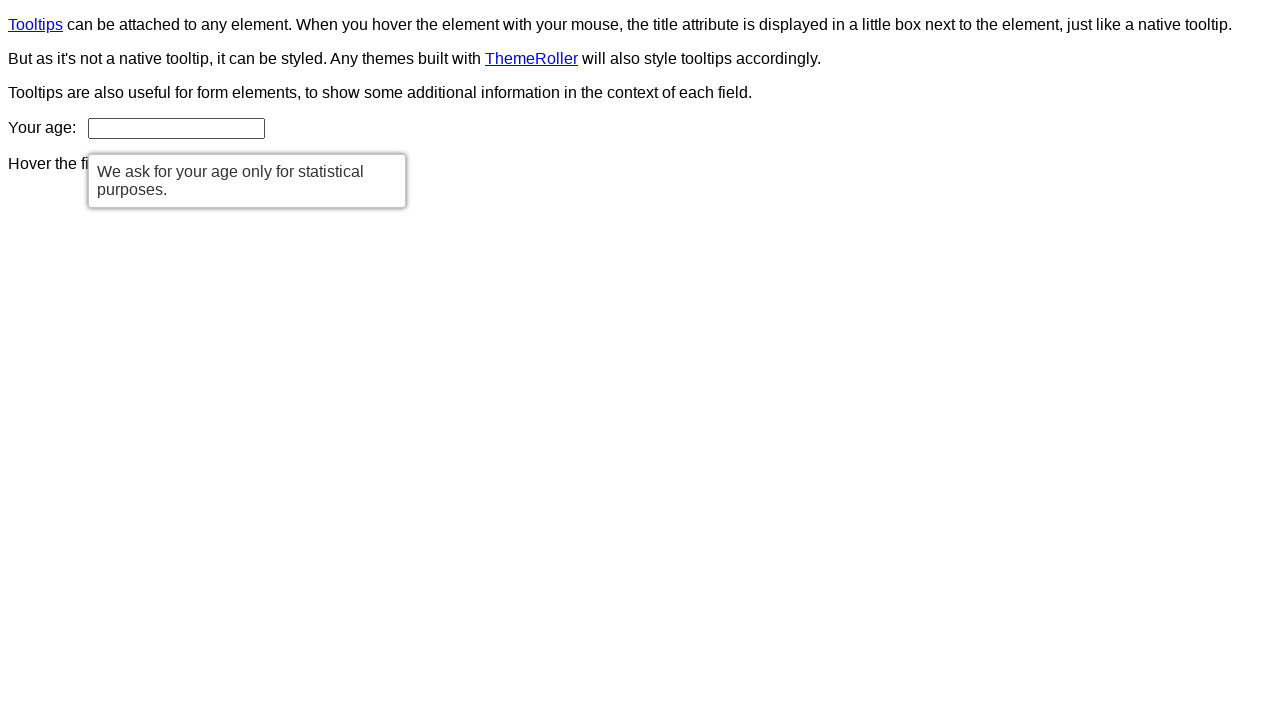

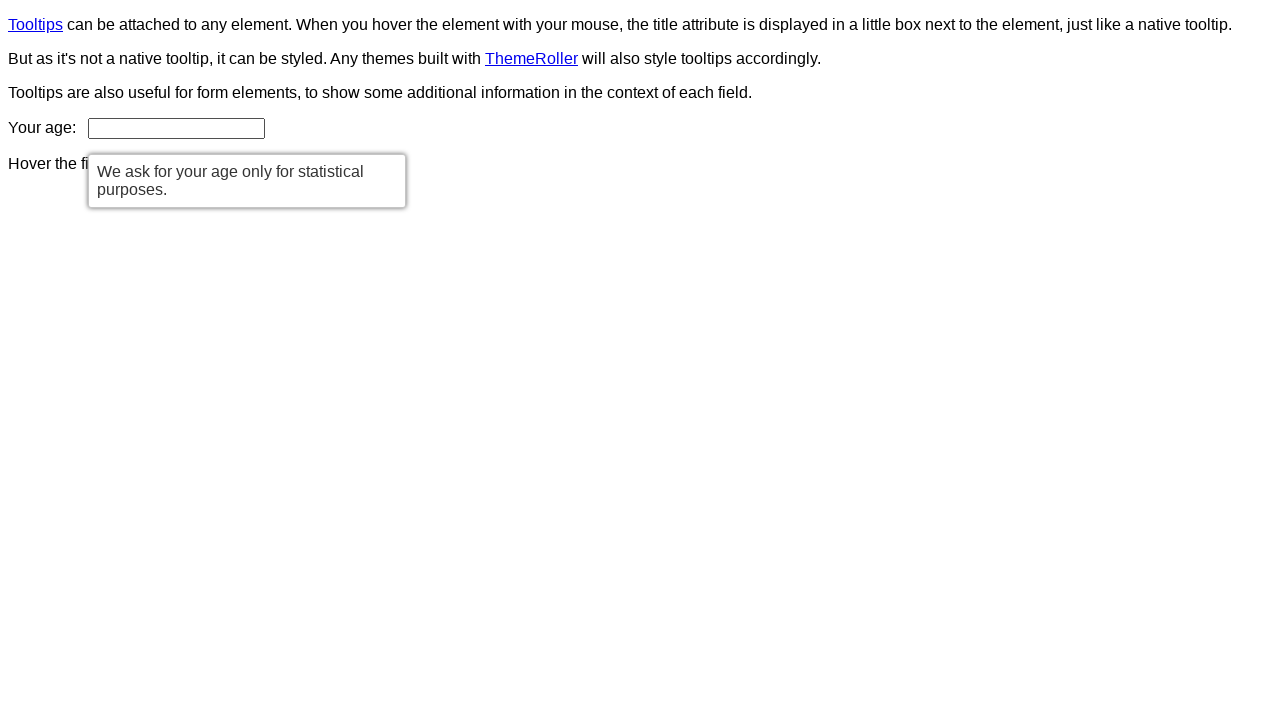